Tests file upload functionality by selecting a file and clicking the upload button, then verifying the upload was successful

Starting URL: https://the-internet.herokuapp.com/upload

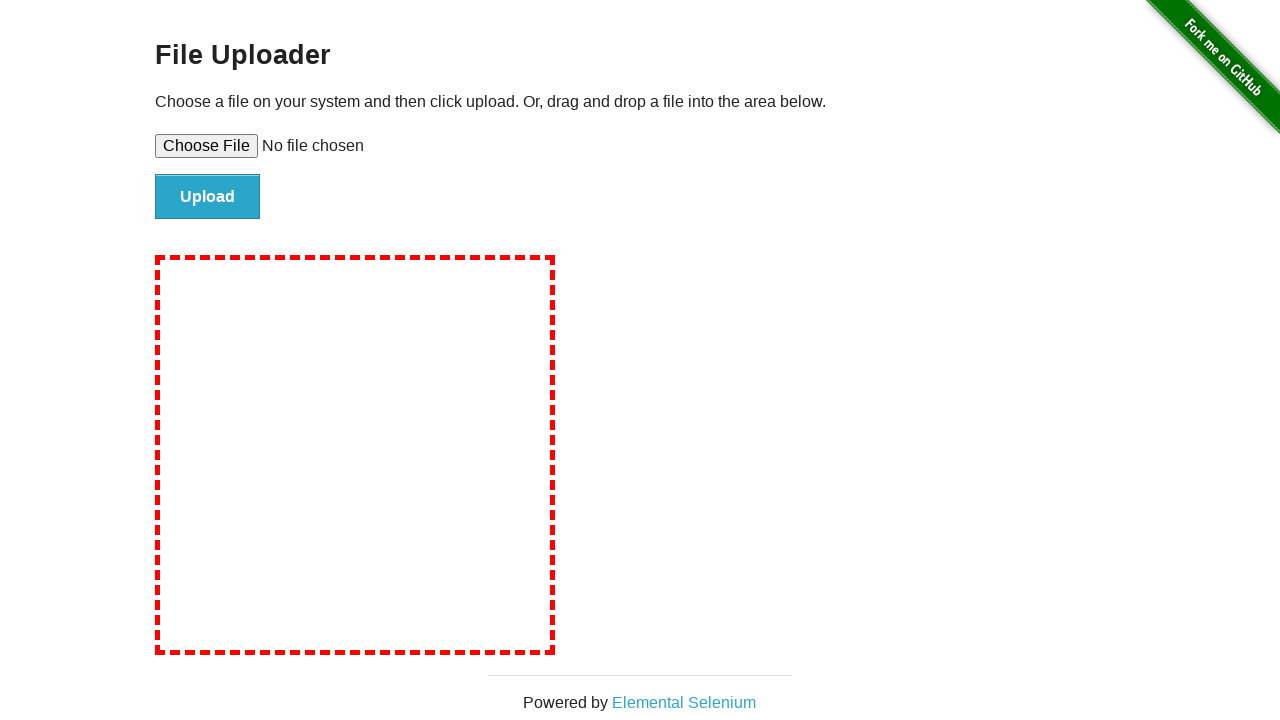

Created temporary test file at /tmp/test_upload_file.txt
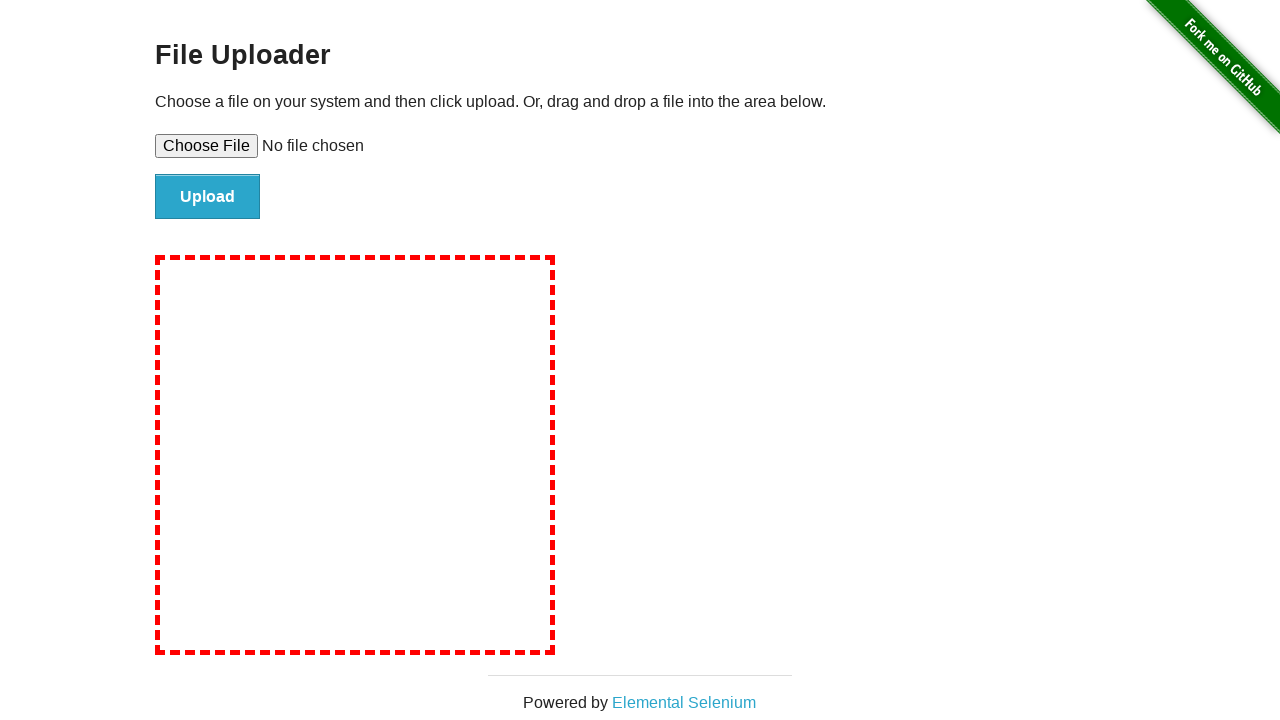

Selected test file for upload using file input
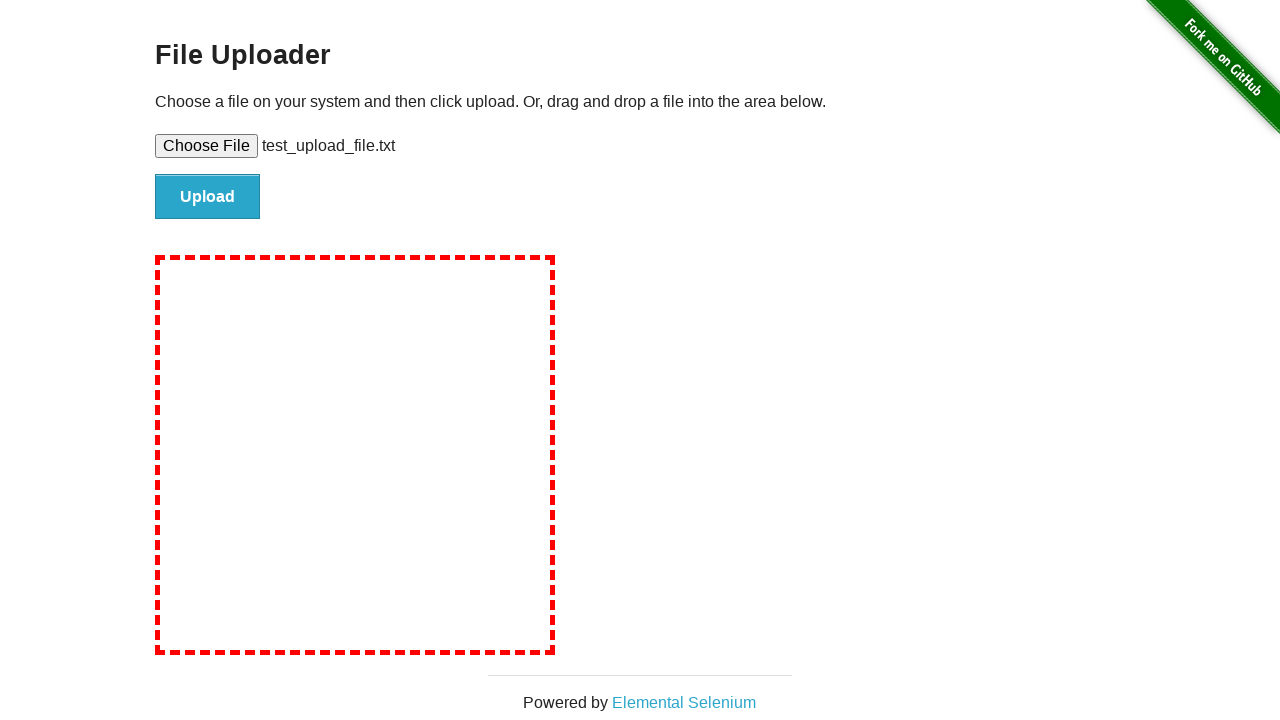

Clicked the upload button at (208, 197) on input.button
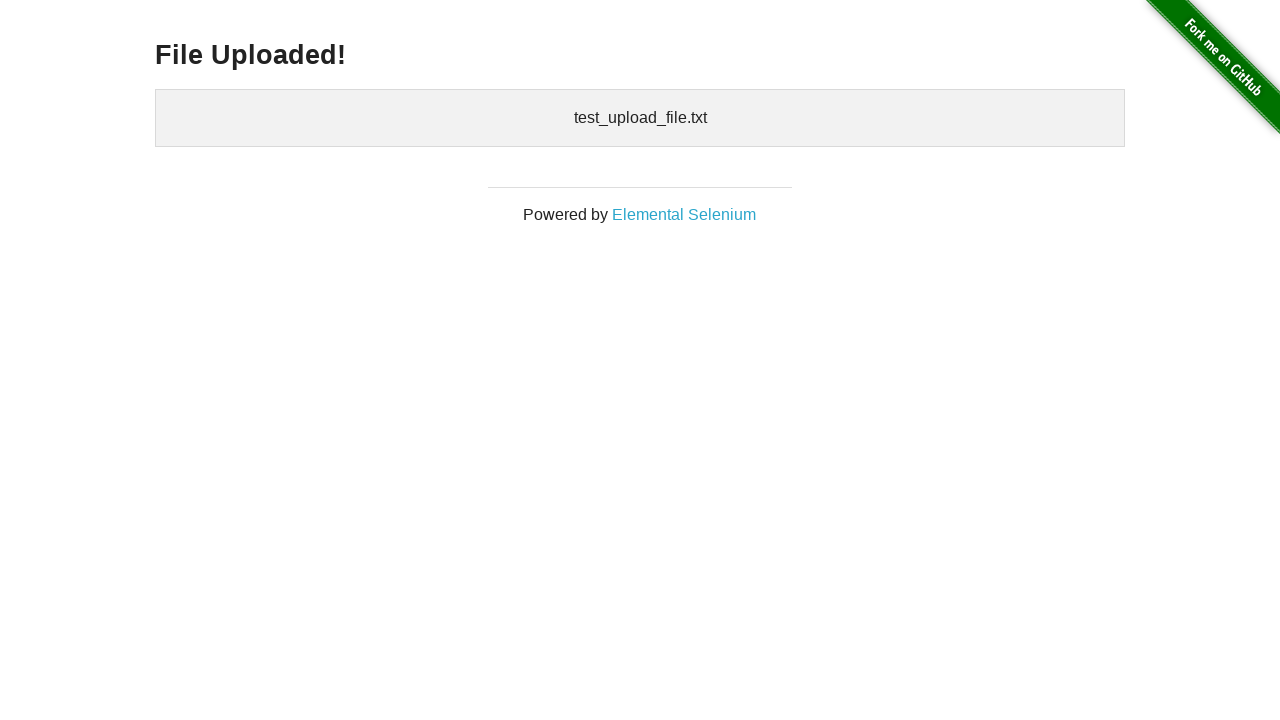

Upload success message appeared - file uploaded successfully
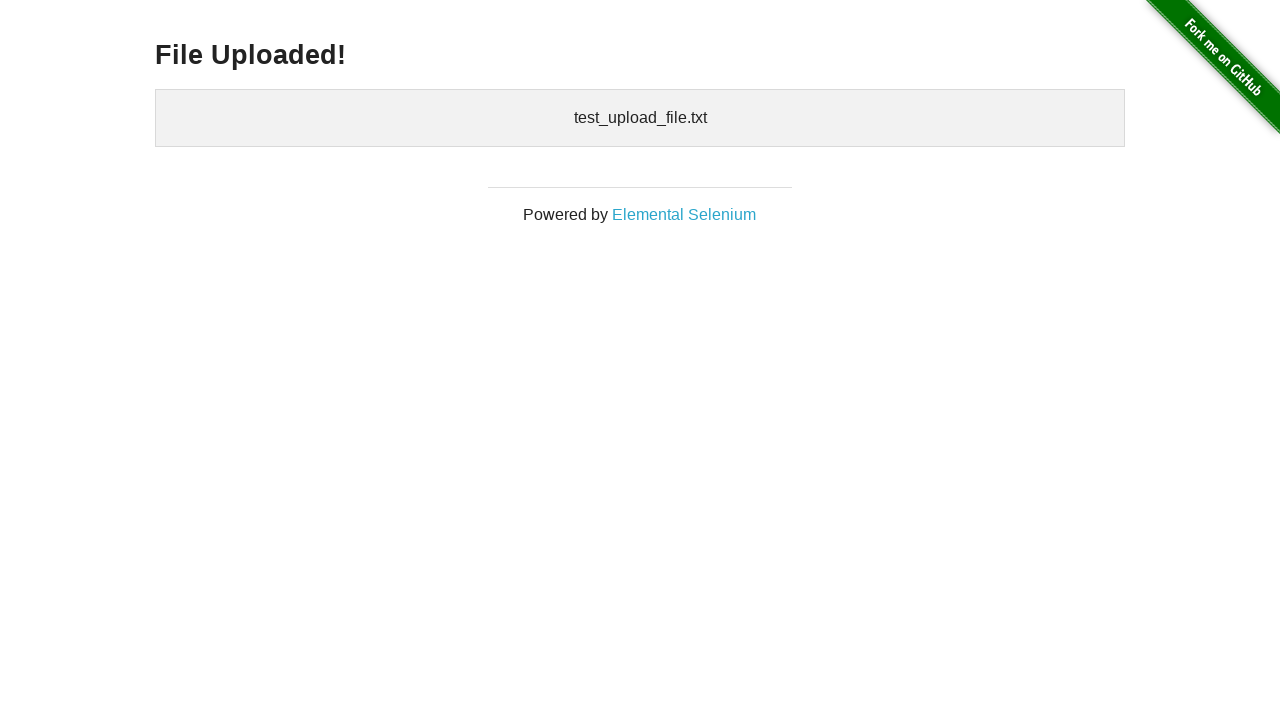

Cleaned up temporary test file
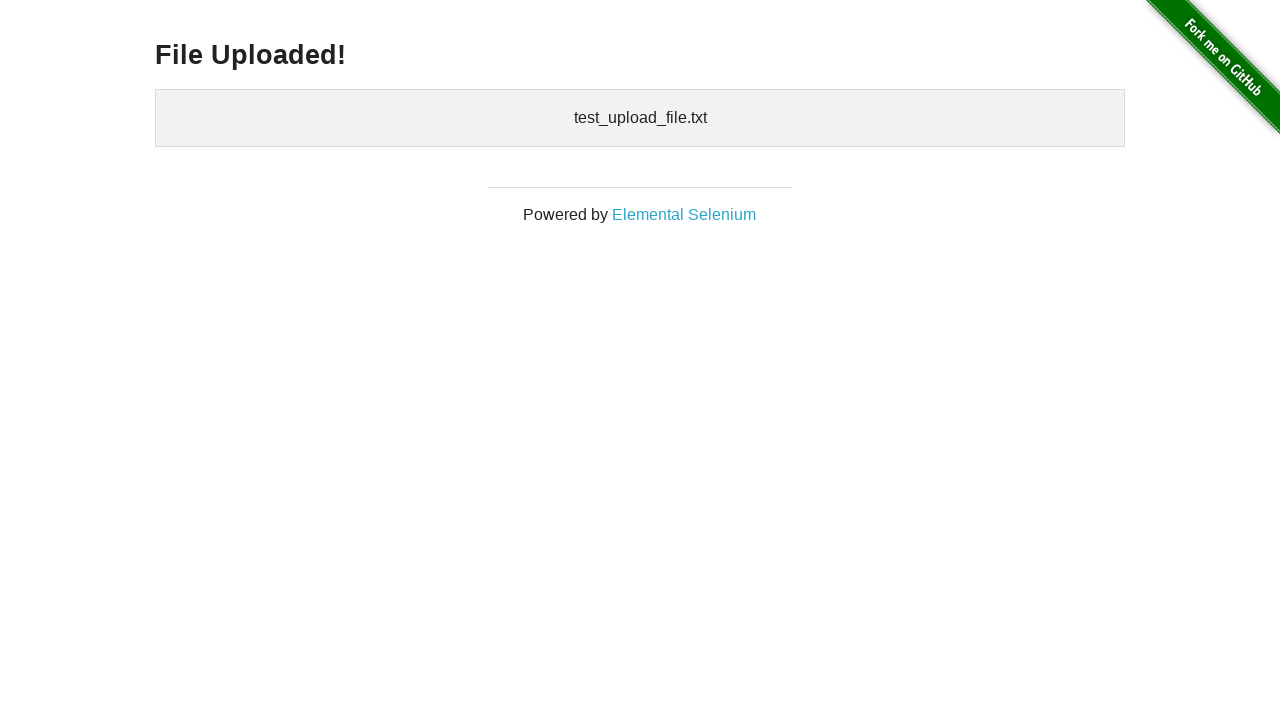

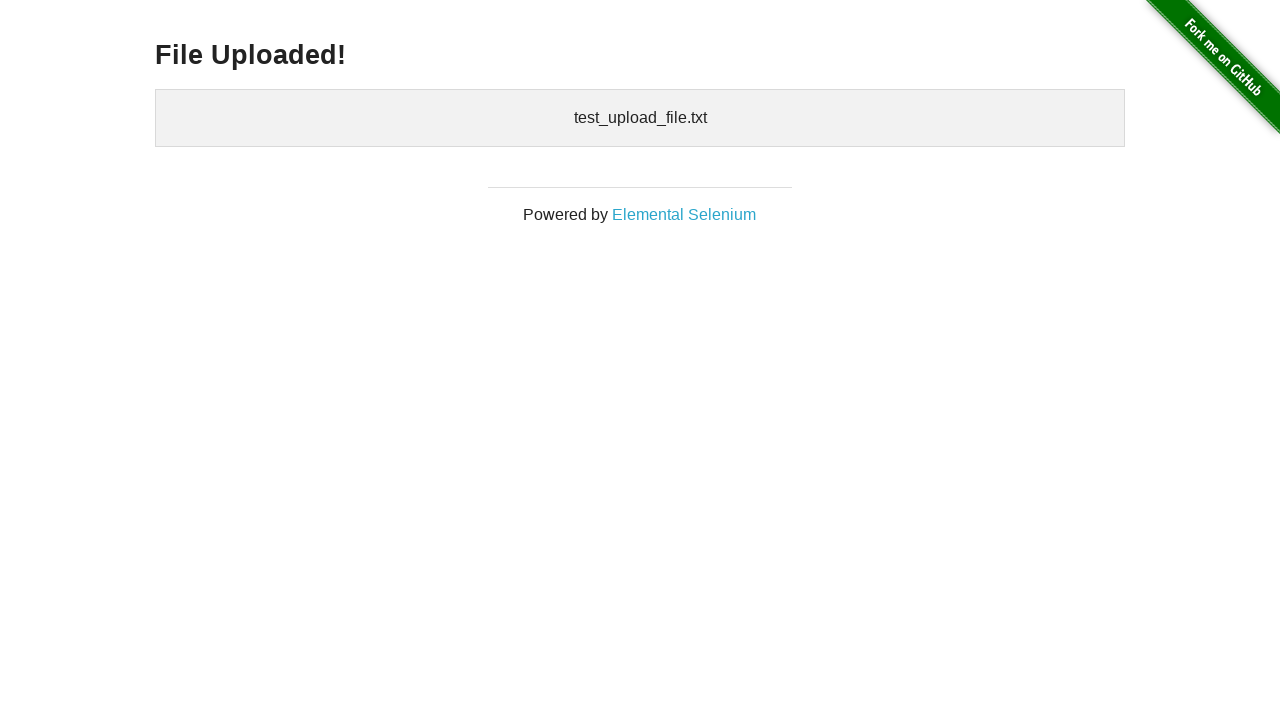